Tests selecting a checkbox in a web table by filtering rows to find a specific person (Yashwanth) and checking their checkbox

Starting URL: https://letcode.in/table

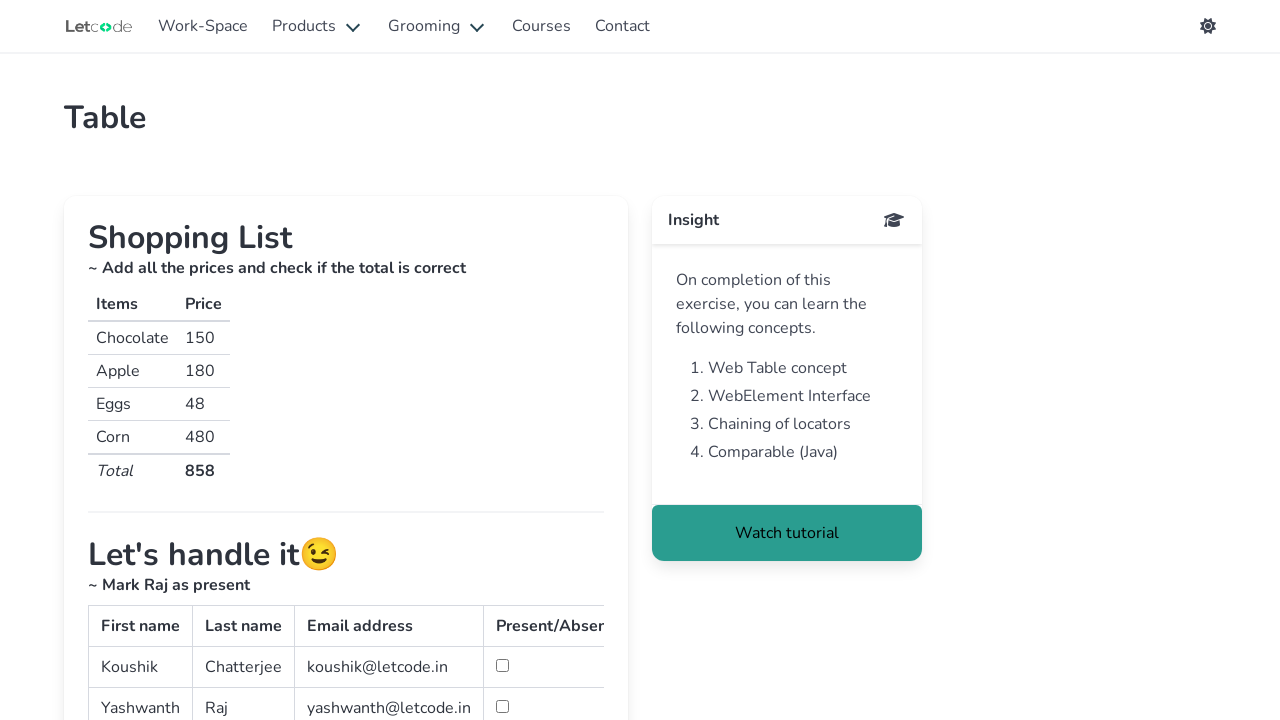

Web table loaded and ready
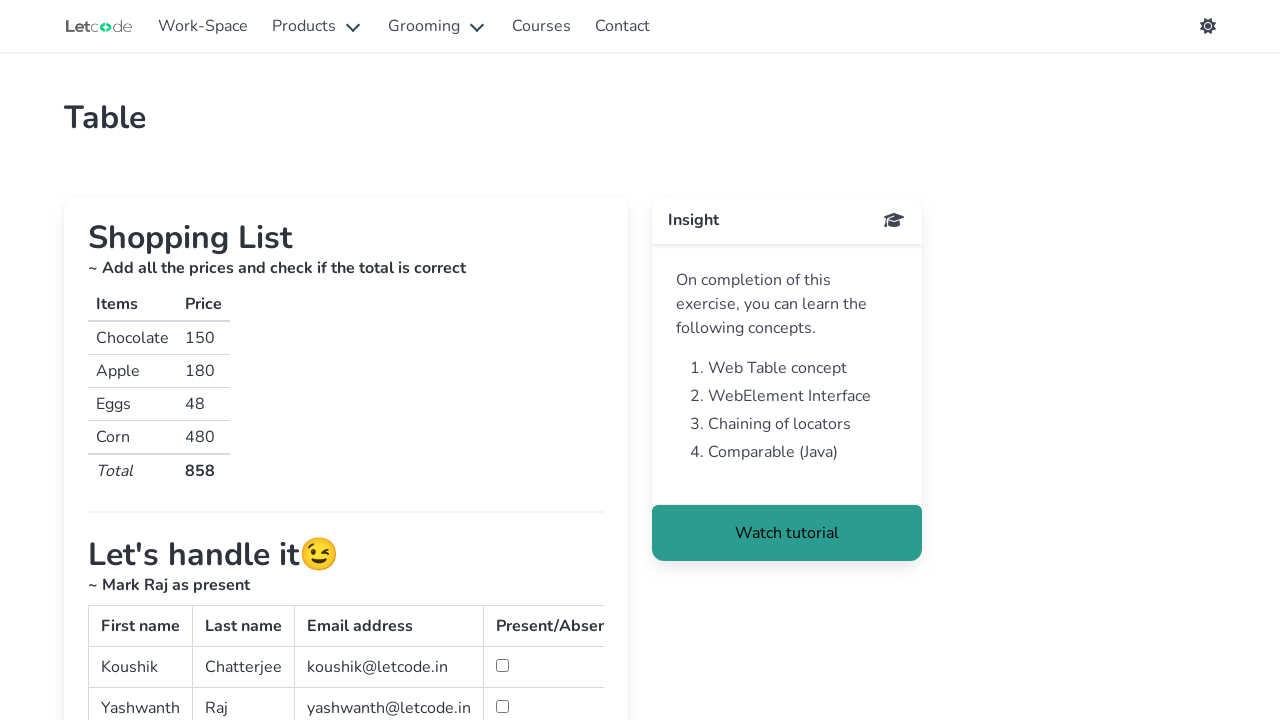

Located all table rows in tbody
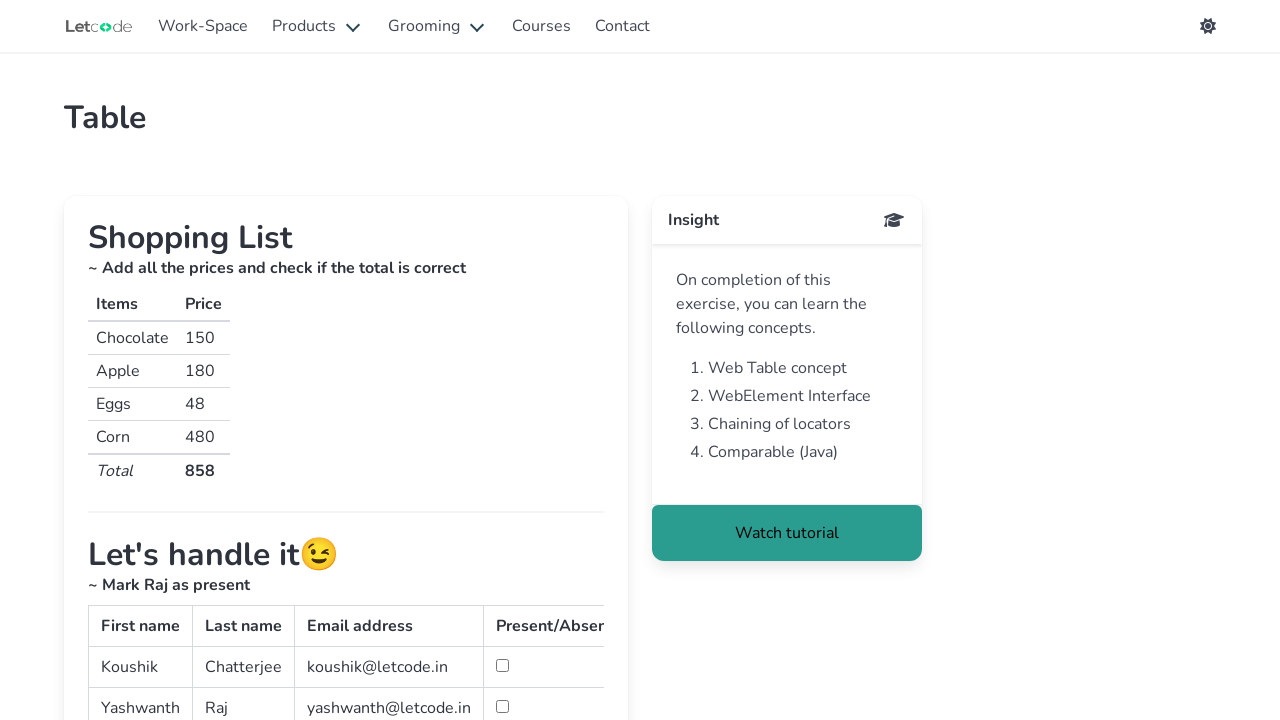

Filtered table rows to find Yashwanth
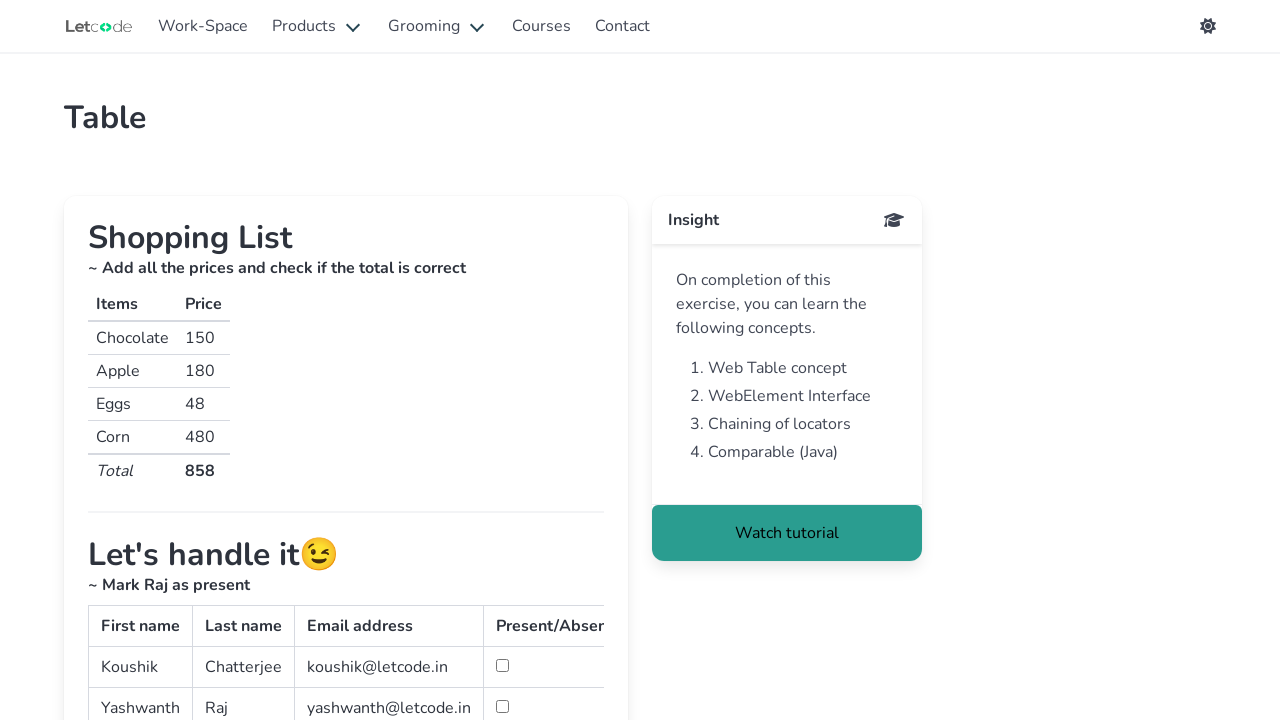

Checked the checkbox for Yashwanth's row at (502, 706) on #simpletable >> tbody tr >> internal:has-text="Yashwanth"i >> internal:has="td" 
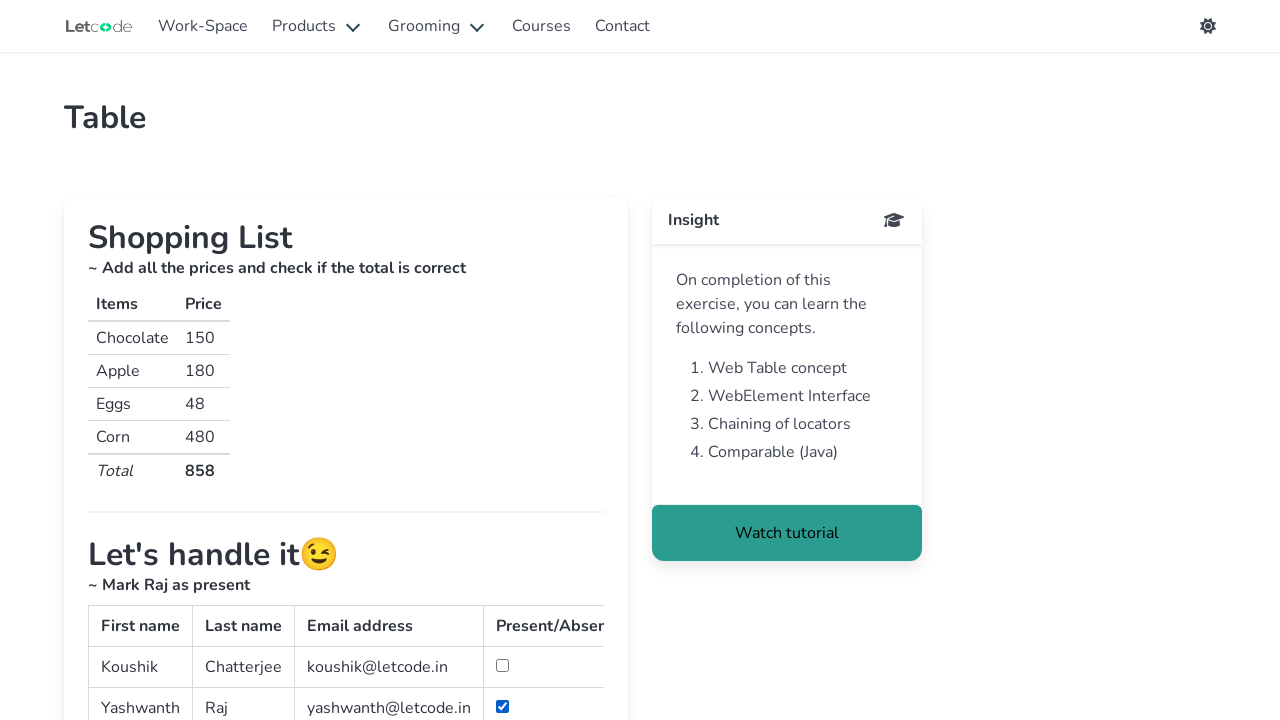

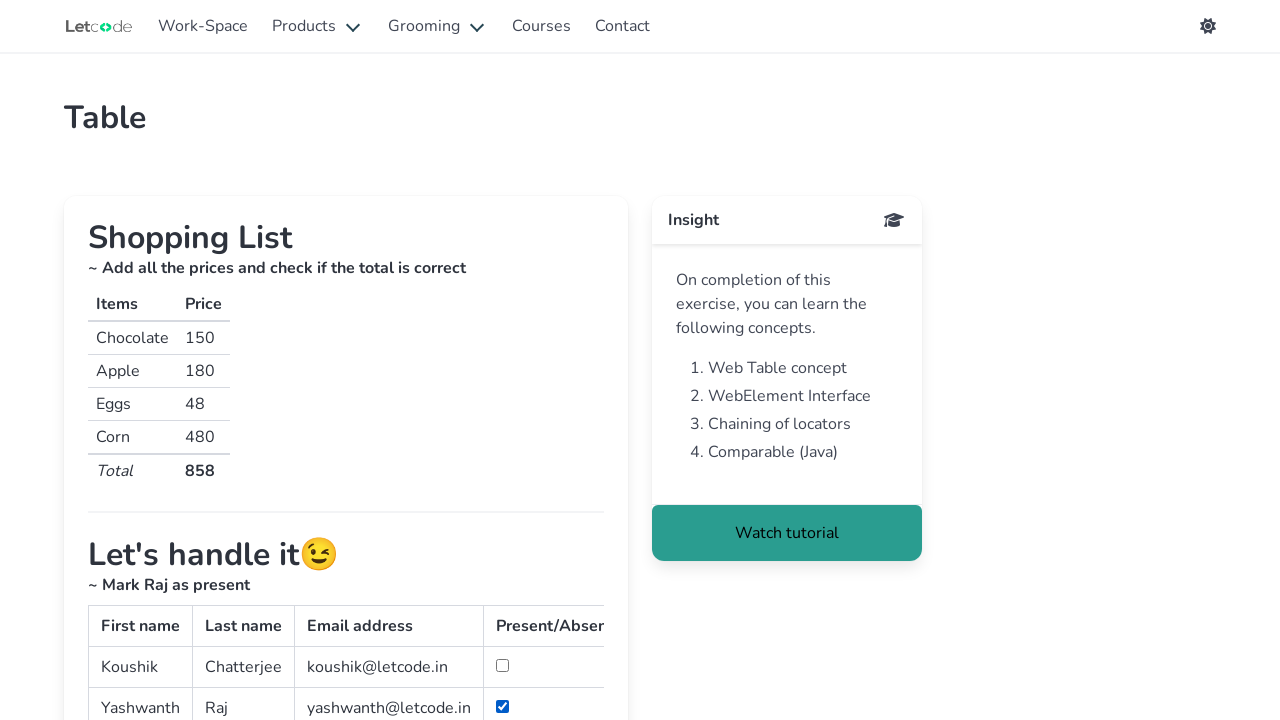